Tests drag and drop functionality using click and hold method to move element from source to target

Starting URL: https://jqueryui.com/droppable/

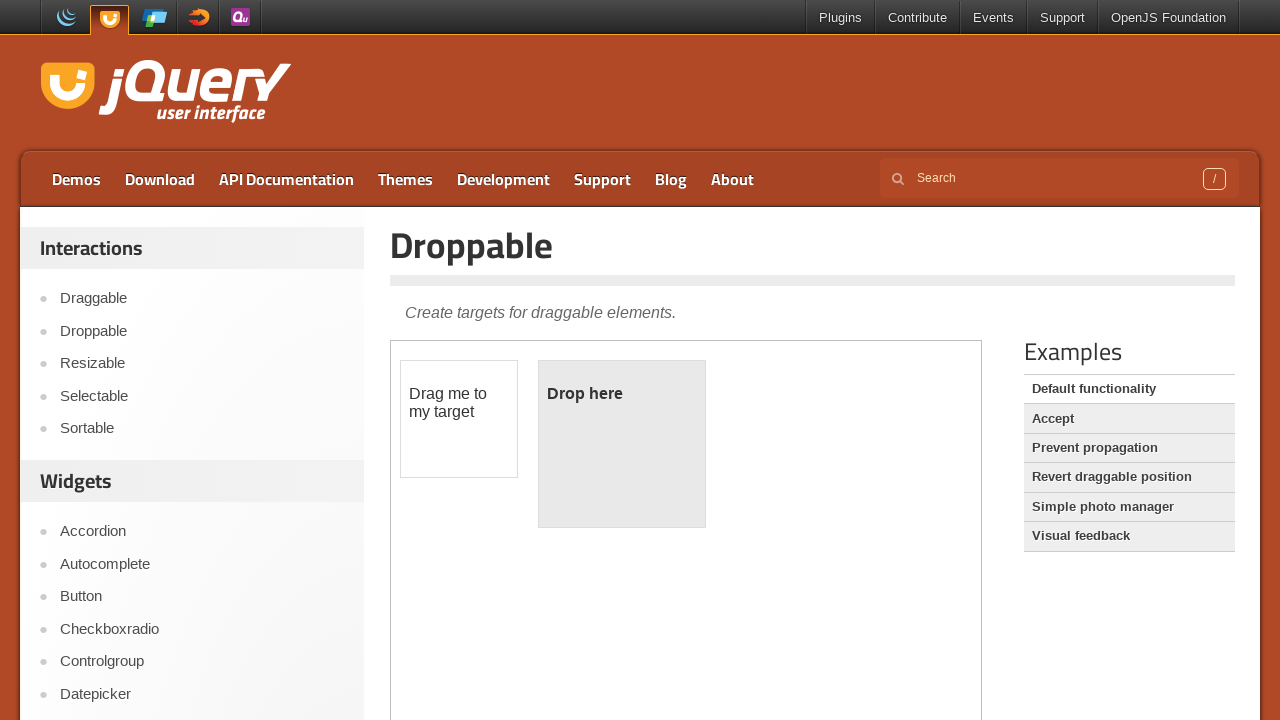

Waited for draggable element in iframe to load
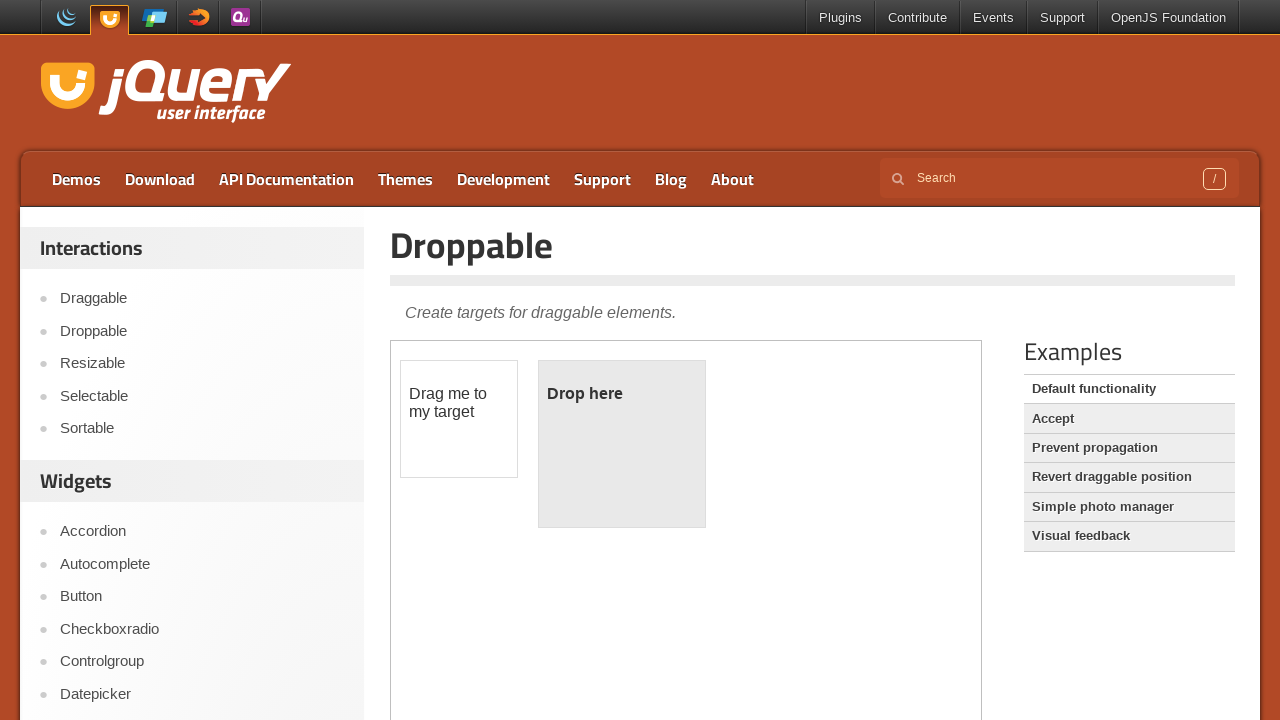

Located the iframe containing drag and drop elements
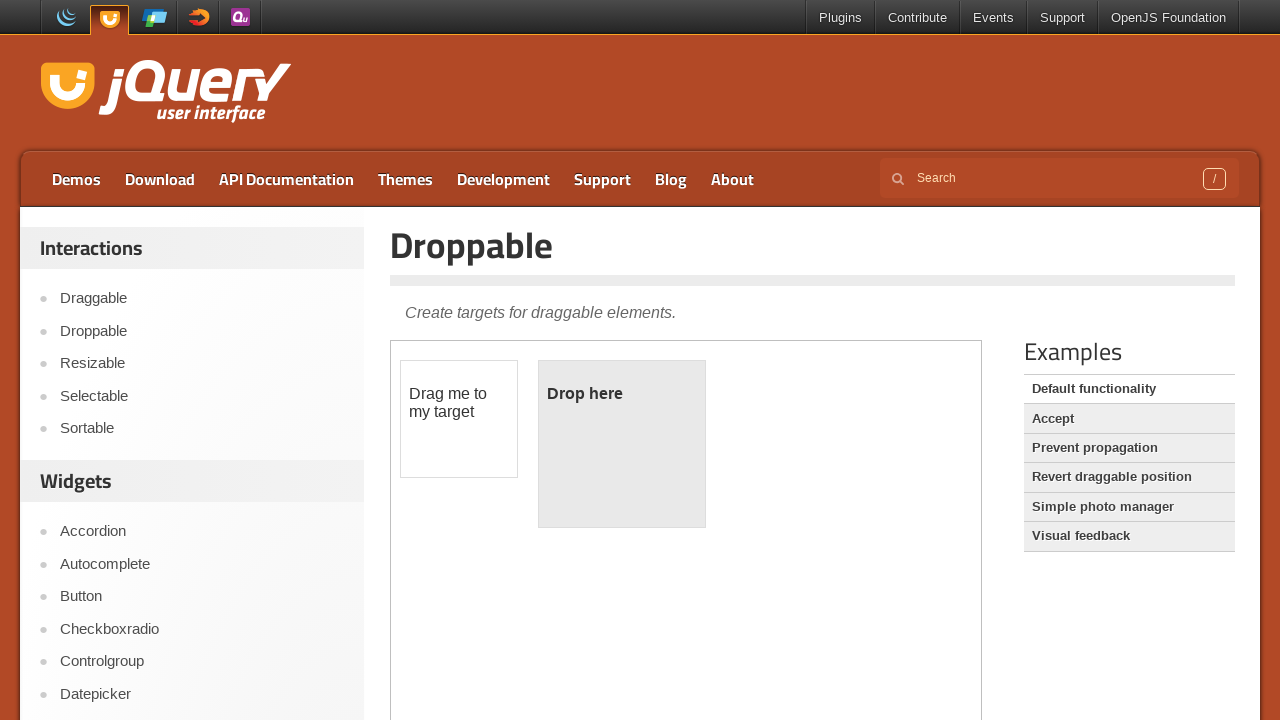

Located draggable source element
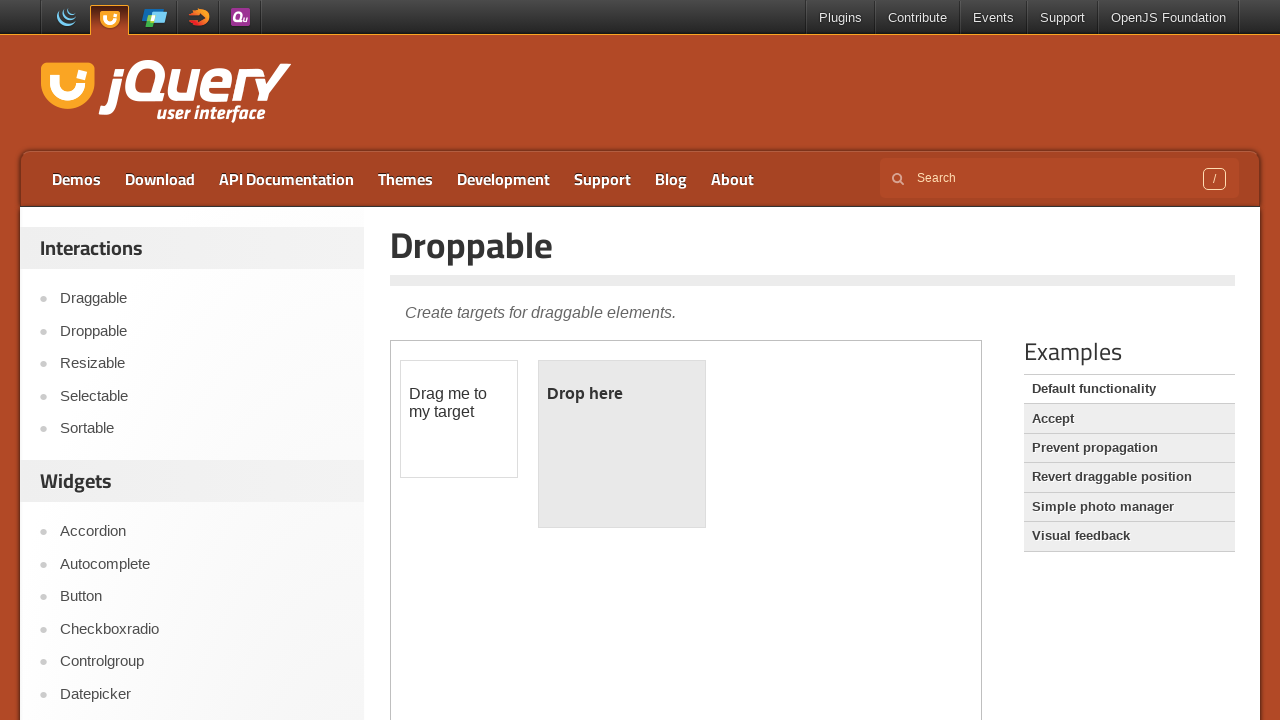

Located droppable target element
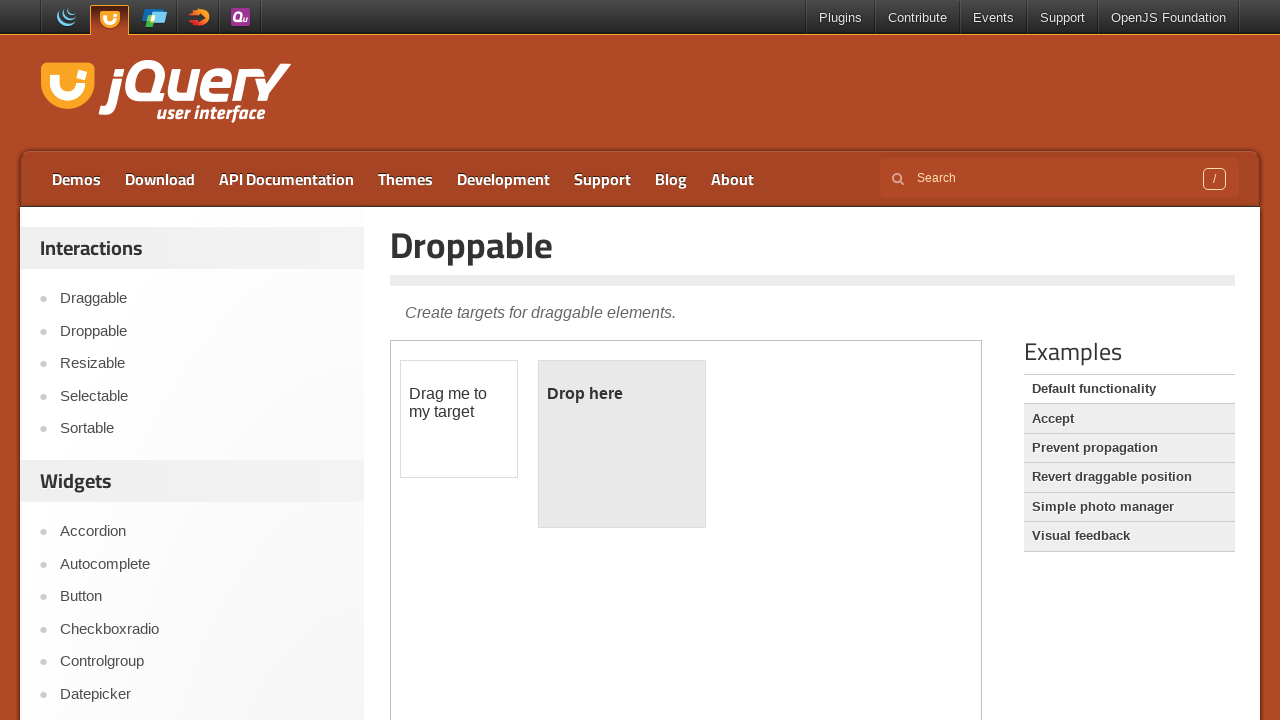

Scrolled down with PageDown key
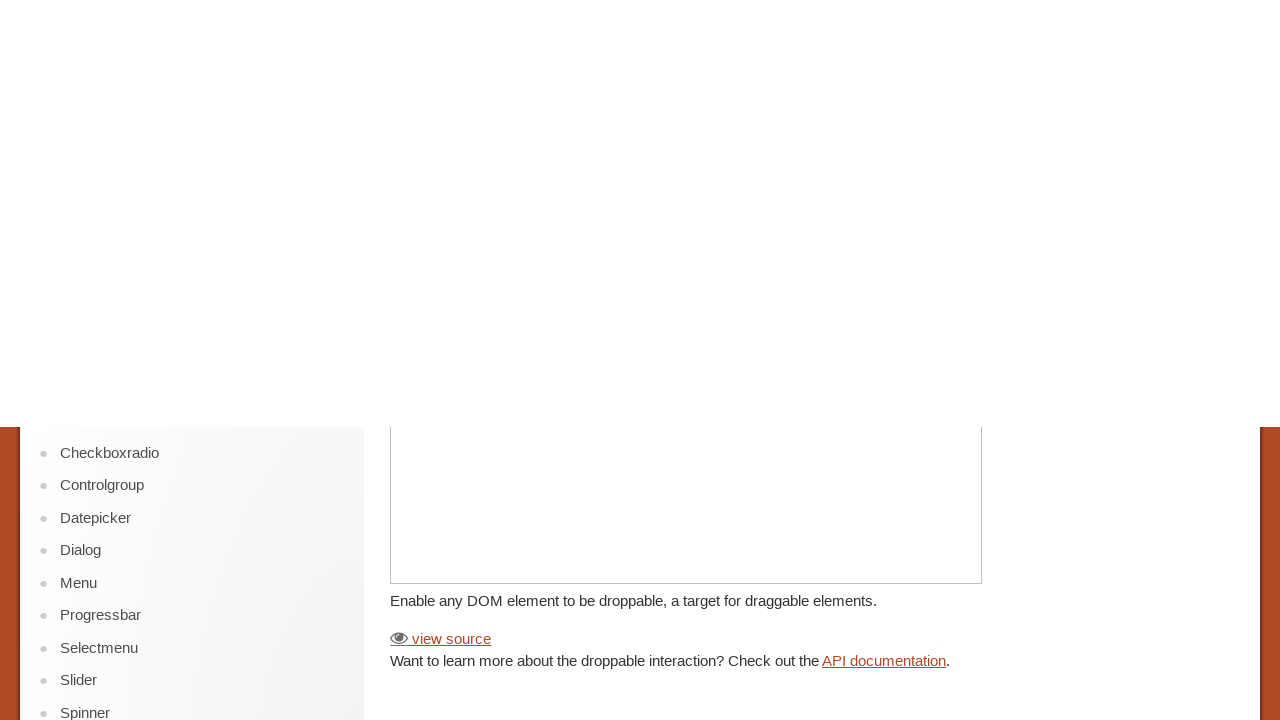

Scrolled down further with PageDown key
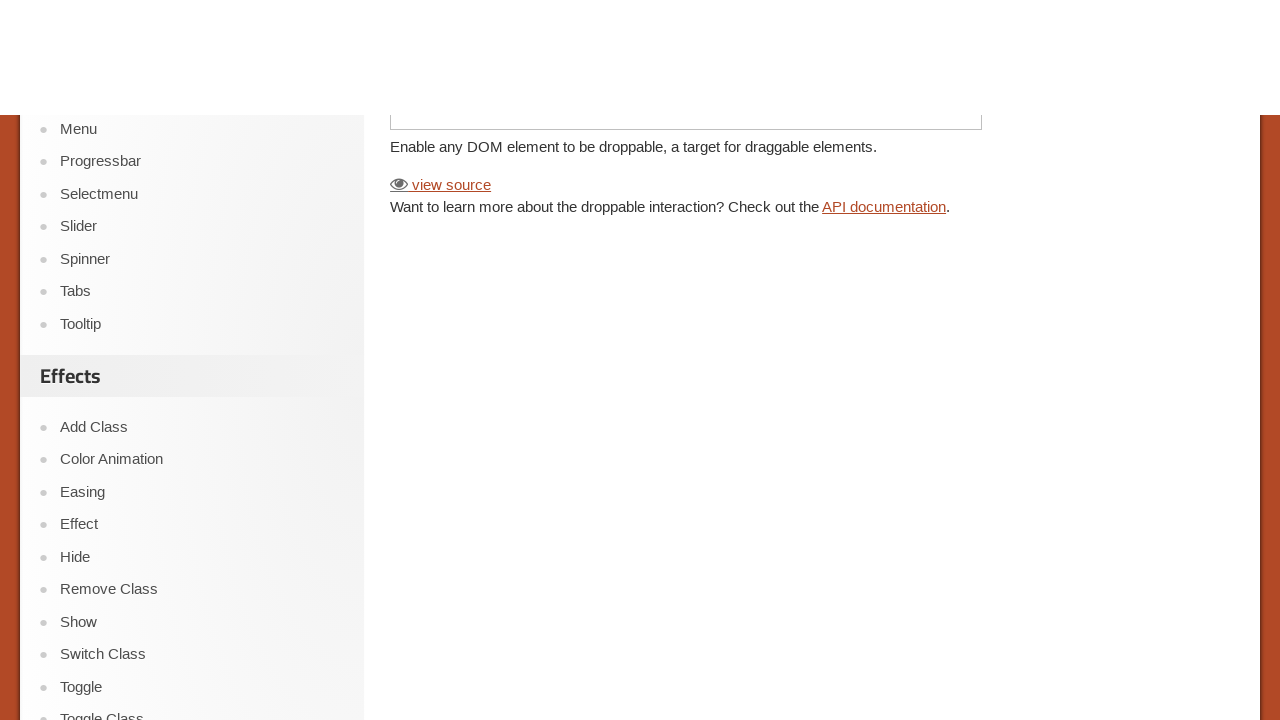

Performed regular drag and drop of draggable element to droppable target at (622, 386)
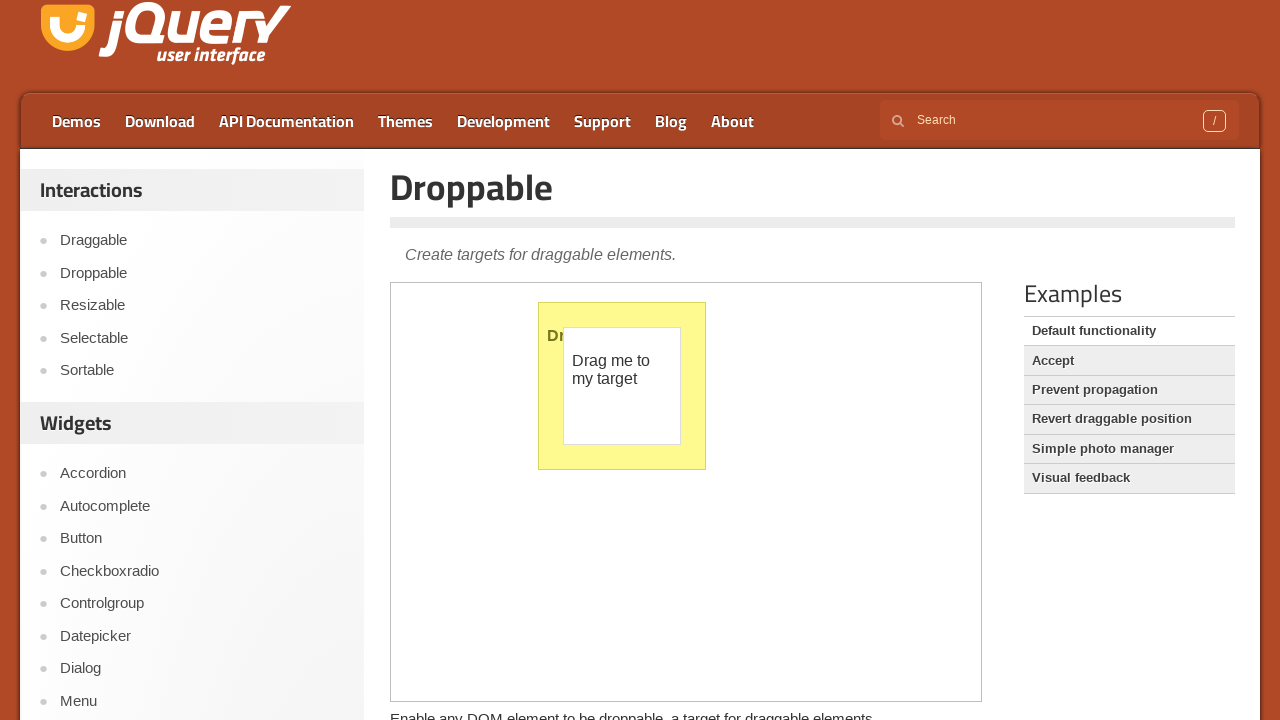

Retrieved bounding box of draggable element
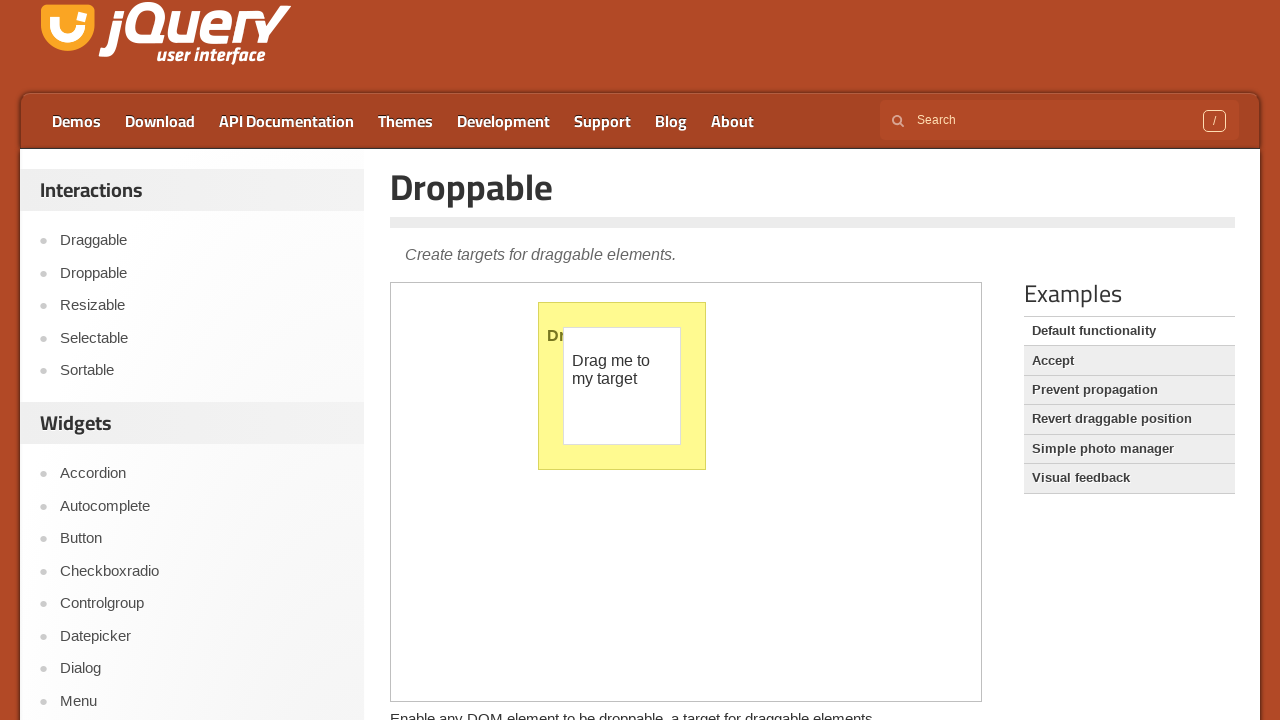

Retrieved bounding box of droppable element
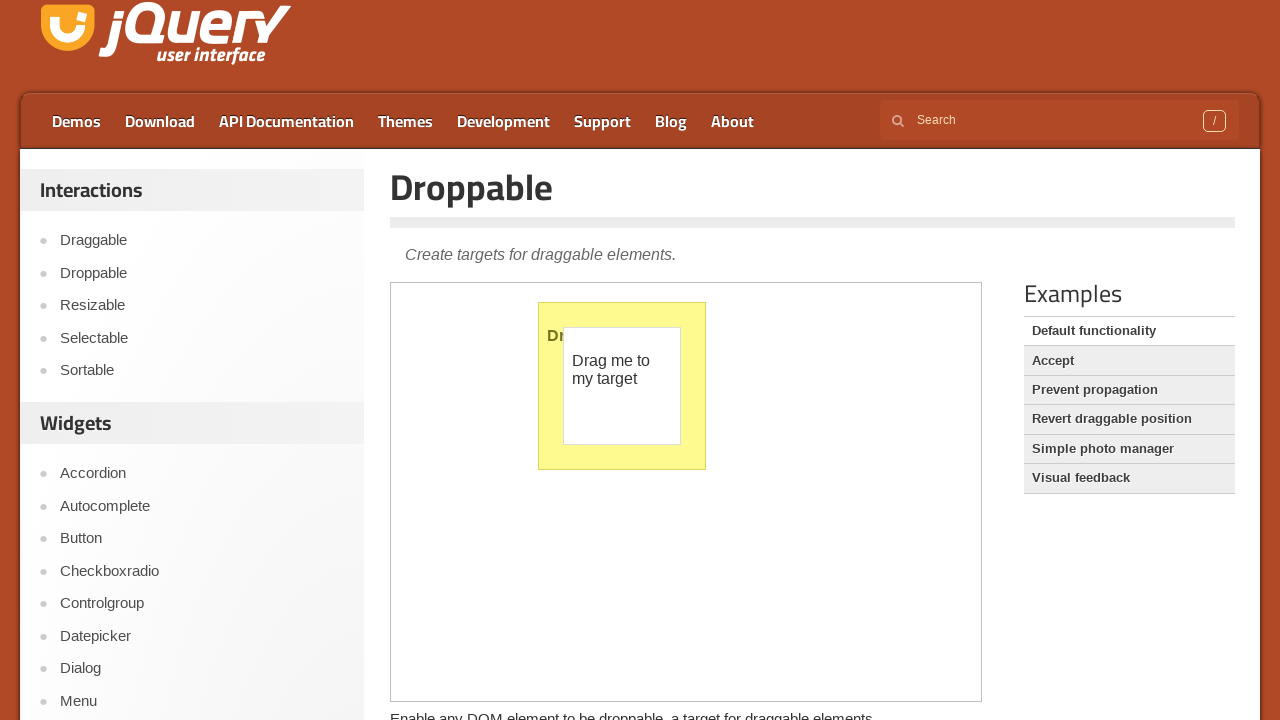

Moved mouse to center of draggable element at (622, 386)
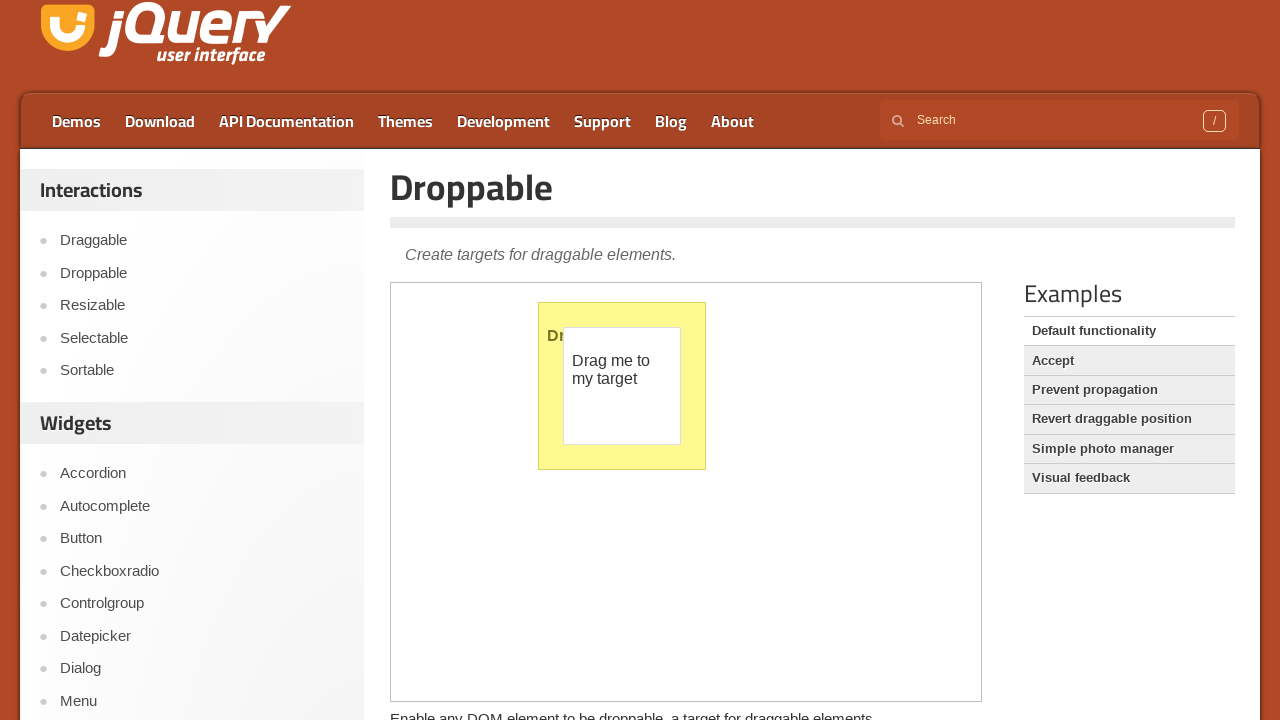

Pressed mouse button down on draggable element at (622, 386)
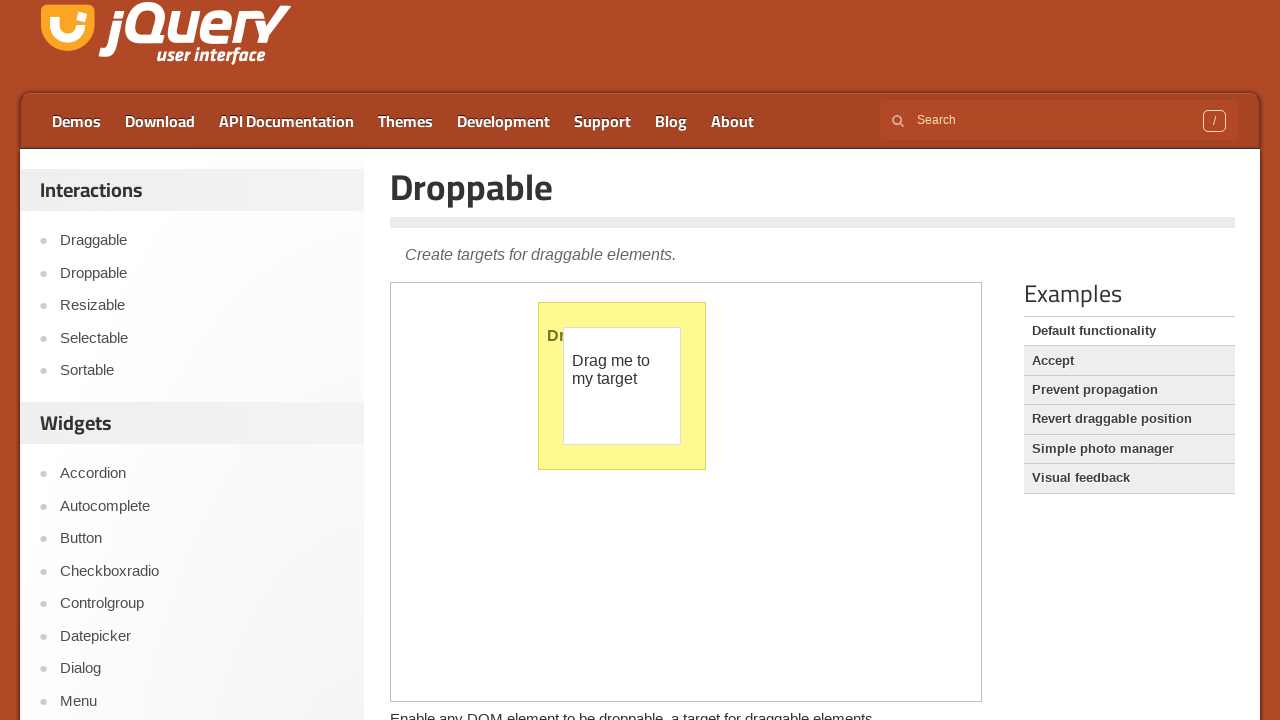

Moved mouse to center of droppable target while holding button down at (622, 386)
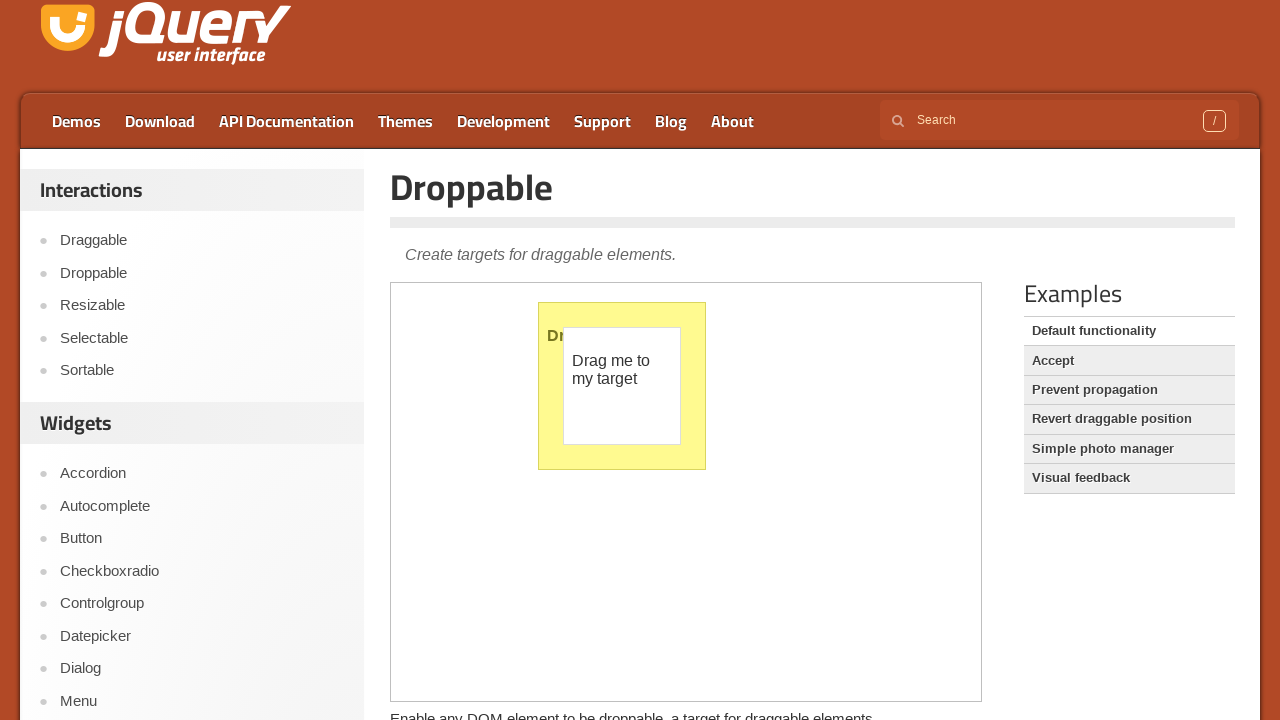

Released mouse button to complete click and hold drag operation at (622, 386)
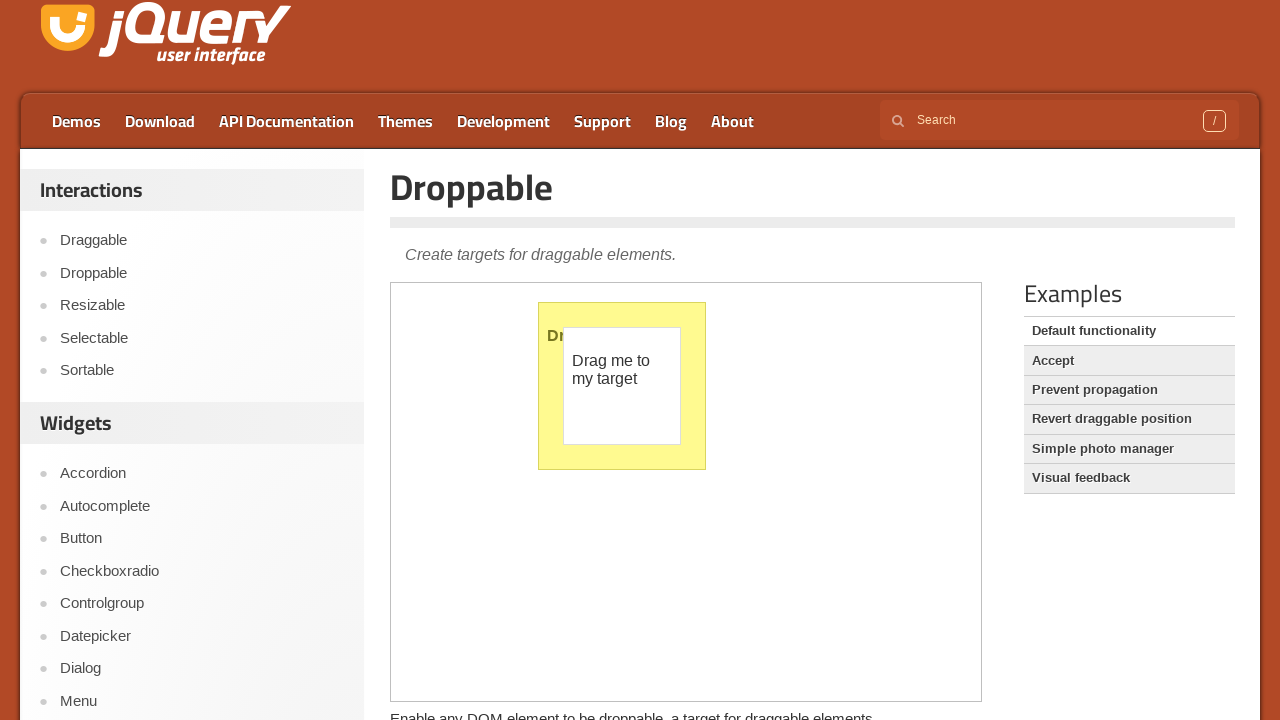

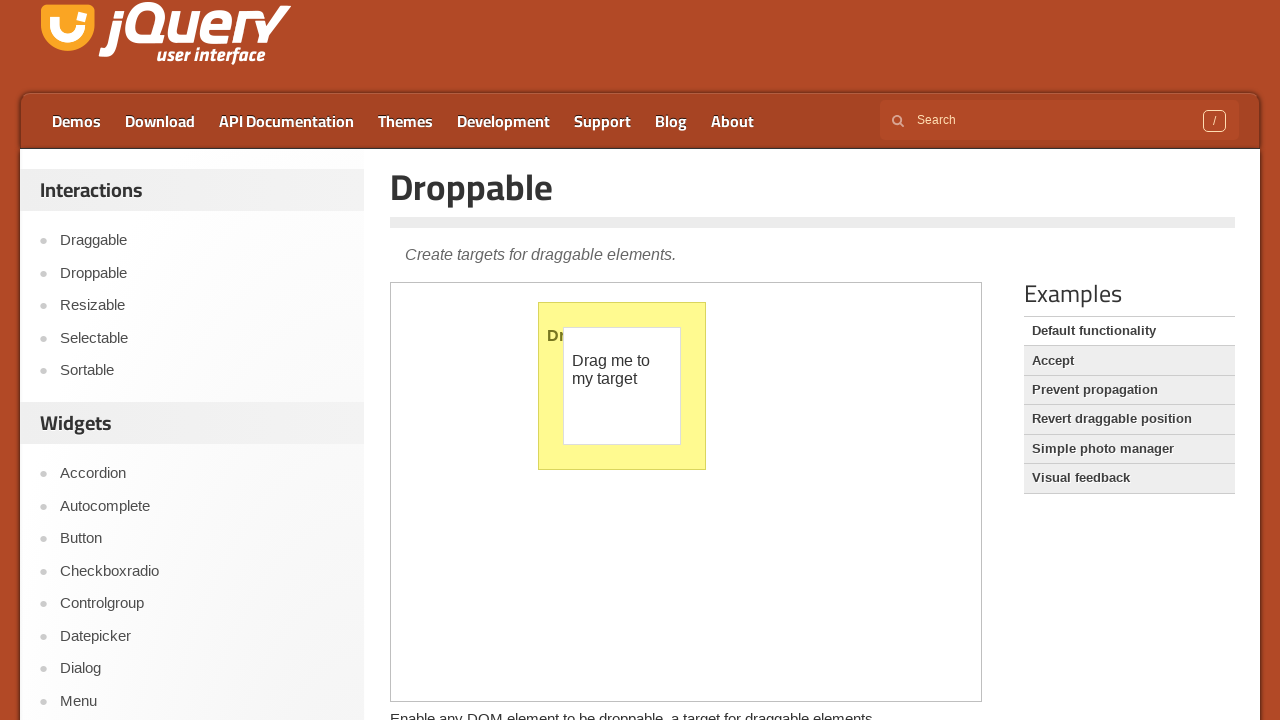